Verifies that a product card element exists on the DemoBlaze homepage

Starting URL: https://www.demoblaze.com/index.html

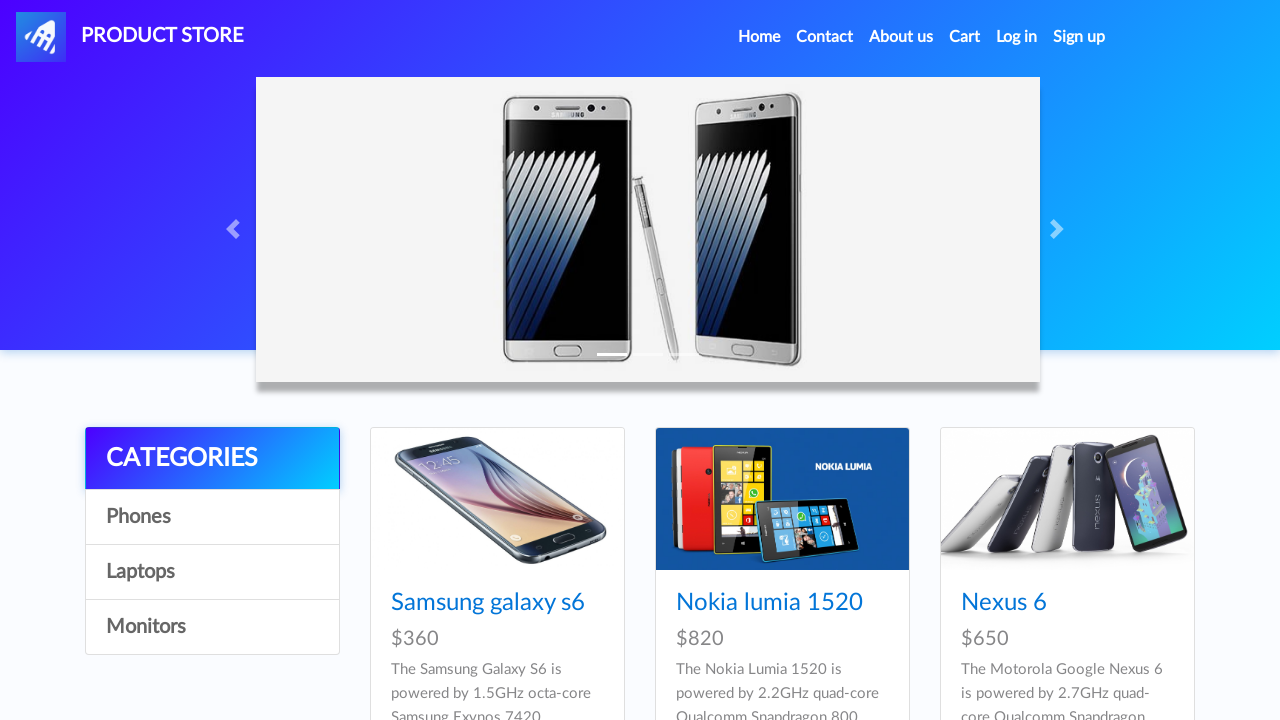

Waited for first product card element to be present on DemoBlaze homepage
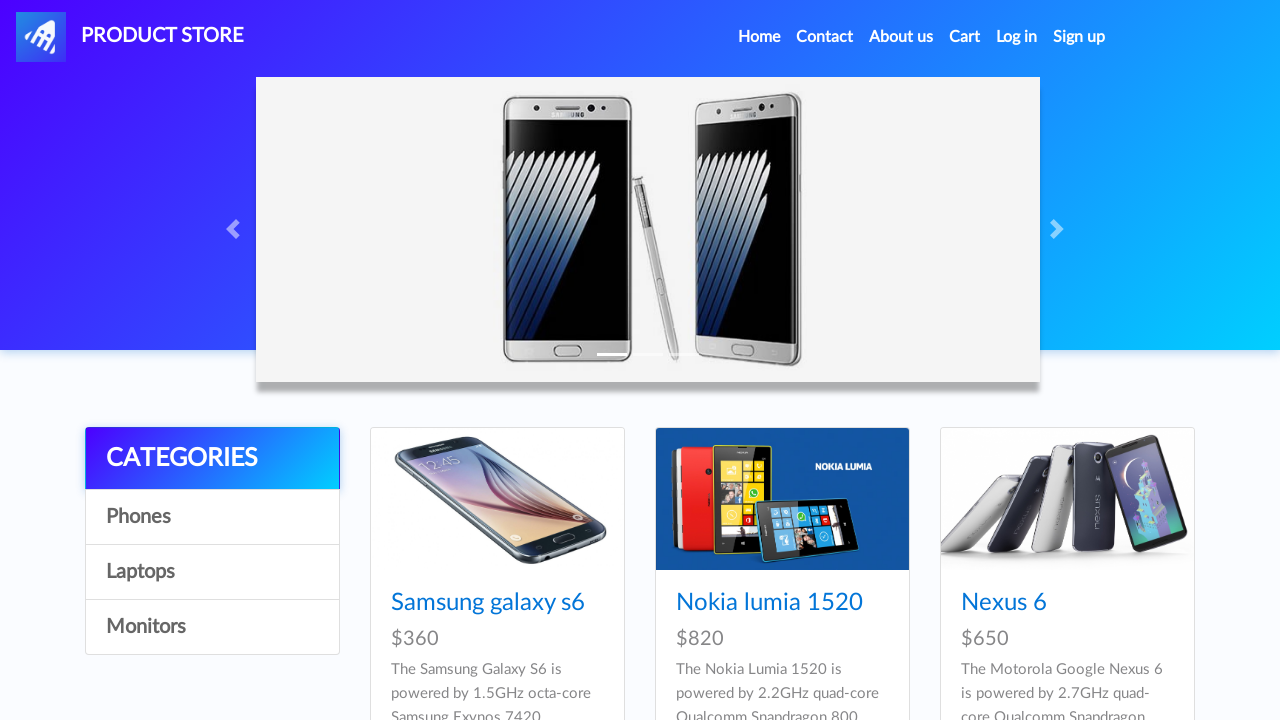

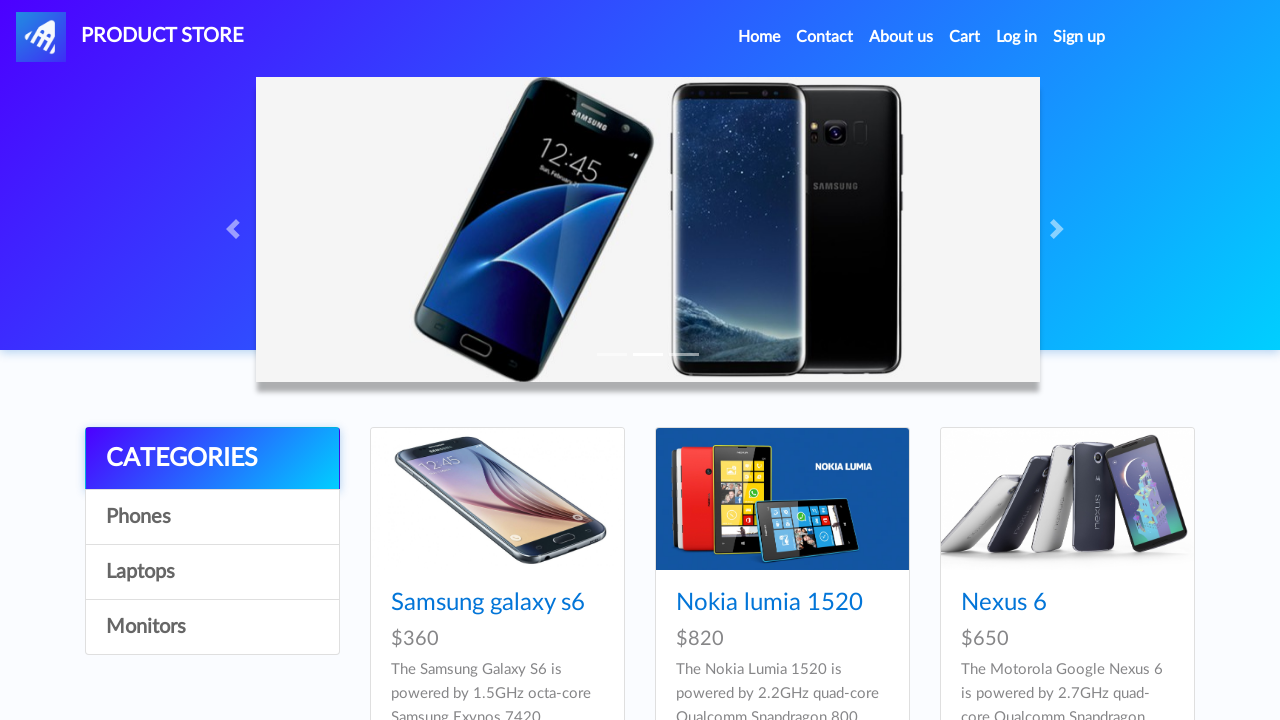